Tests the TextBox form on DemoQA by navigating to the Elements section, clicking on Text Box, and filling in the form fields (name, email, current address, permanent address) then submitting.

Starting URL: https://demoqa.com/

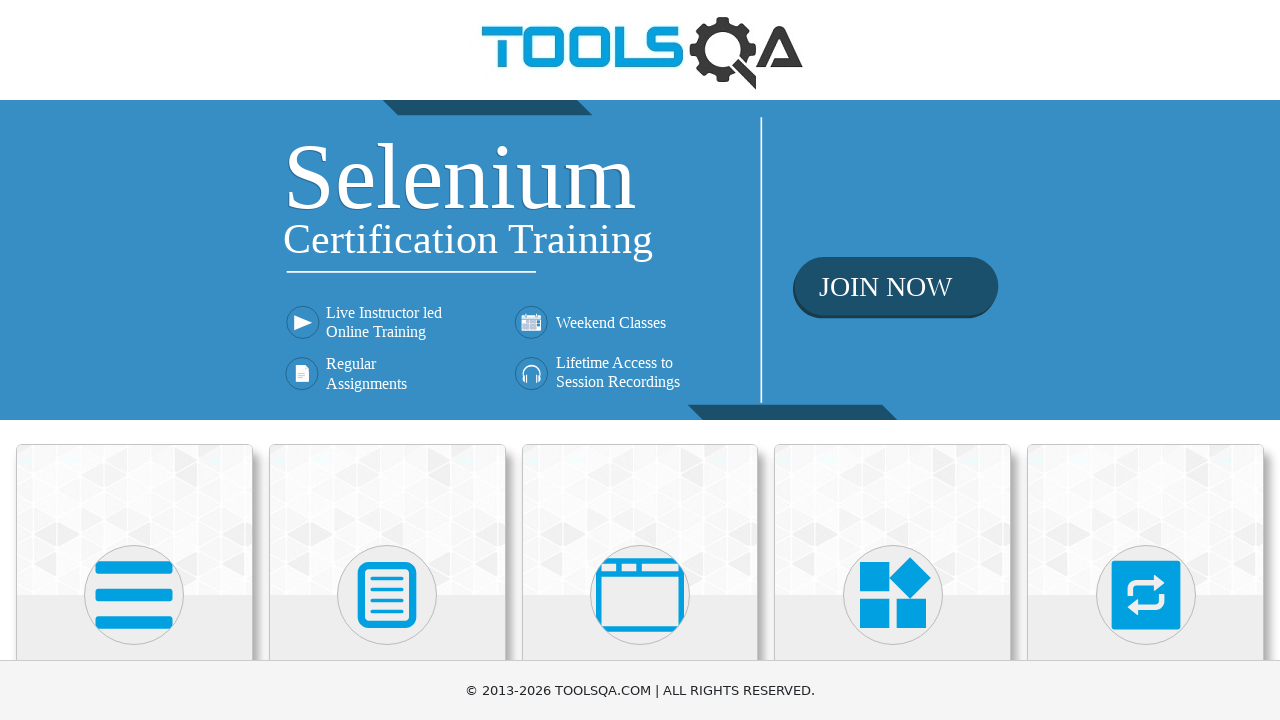

Clicked on Elements section at (134, 360) on text=Elements
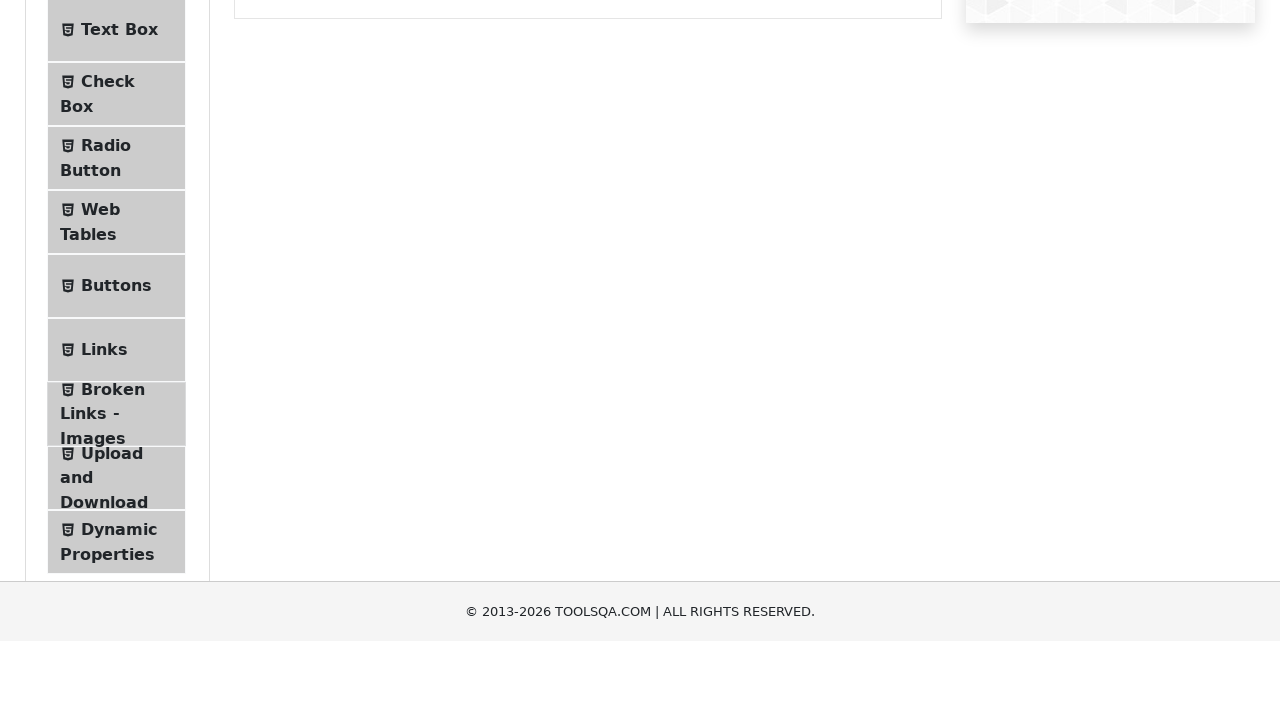

Clicked on Text Box menu item at (119, 261) on text=Text Box
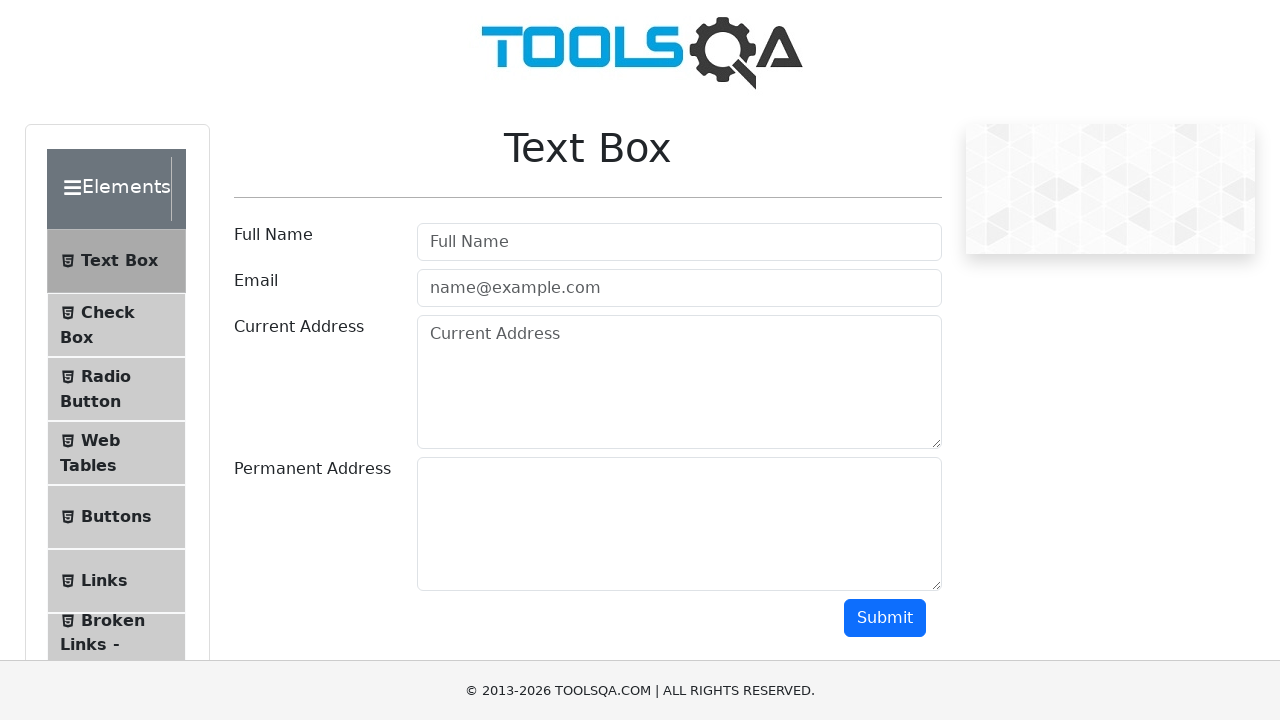

Filled in Full Name field with 'Ilya' on #userName
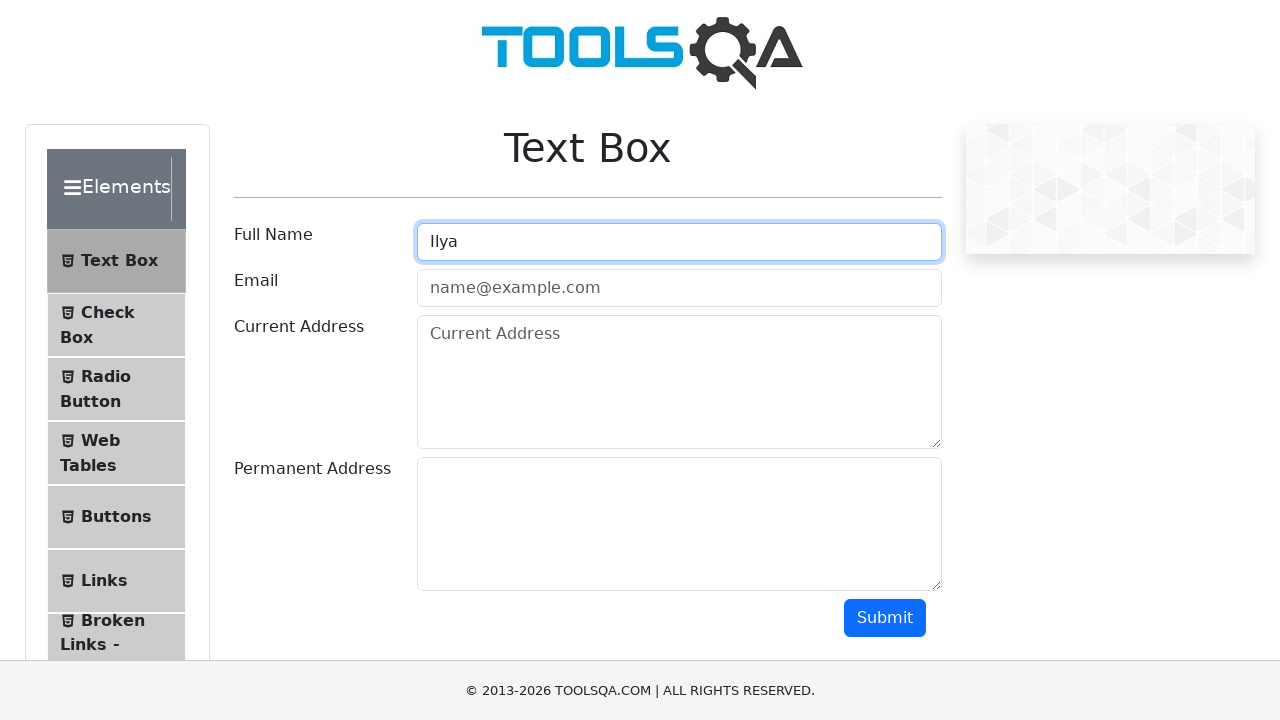

Filled in Email field with 'pichugin.lua@yandex.ru' on #userEmail
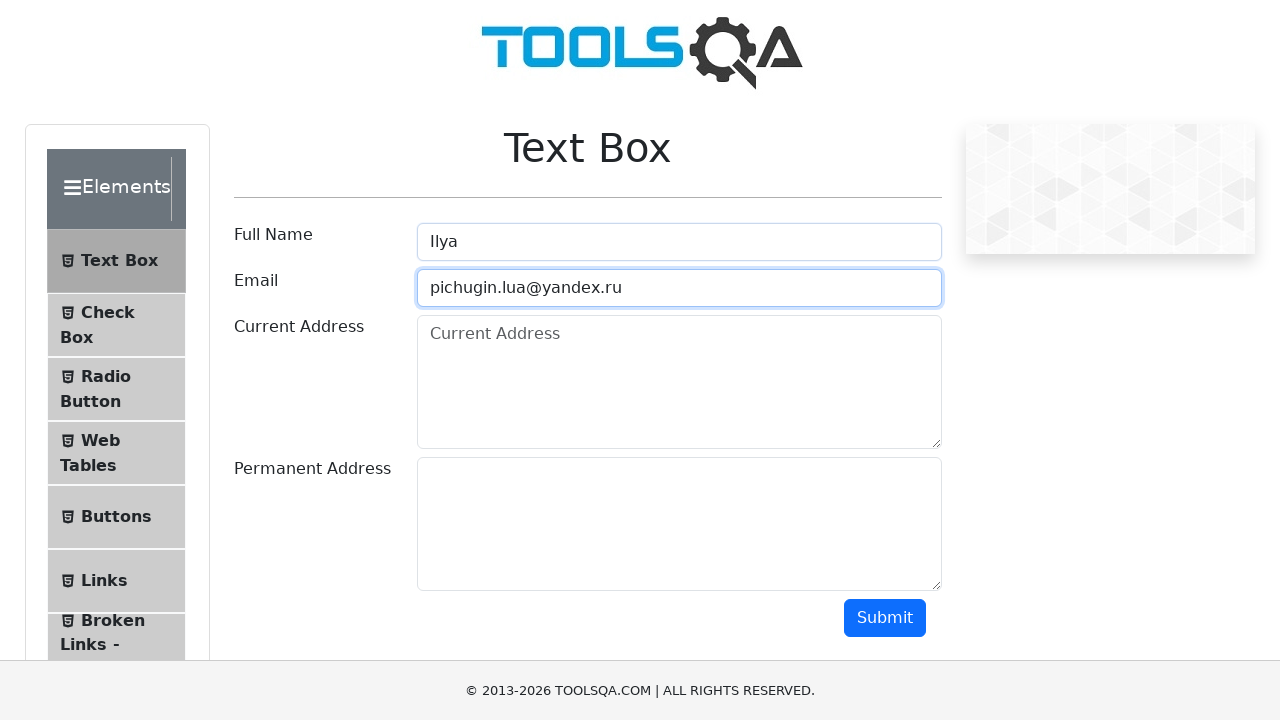

Filled in Current Address field with 'Проспект Ленина' on #currentAddress
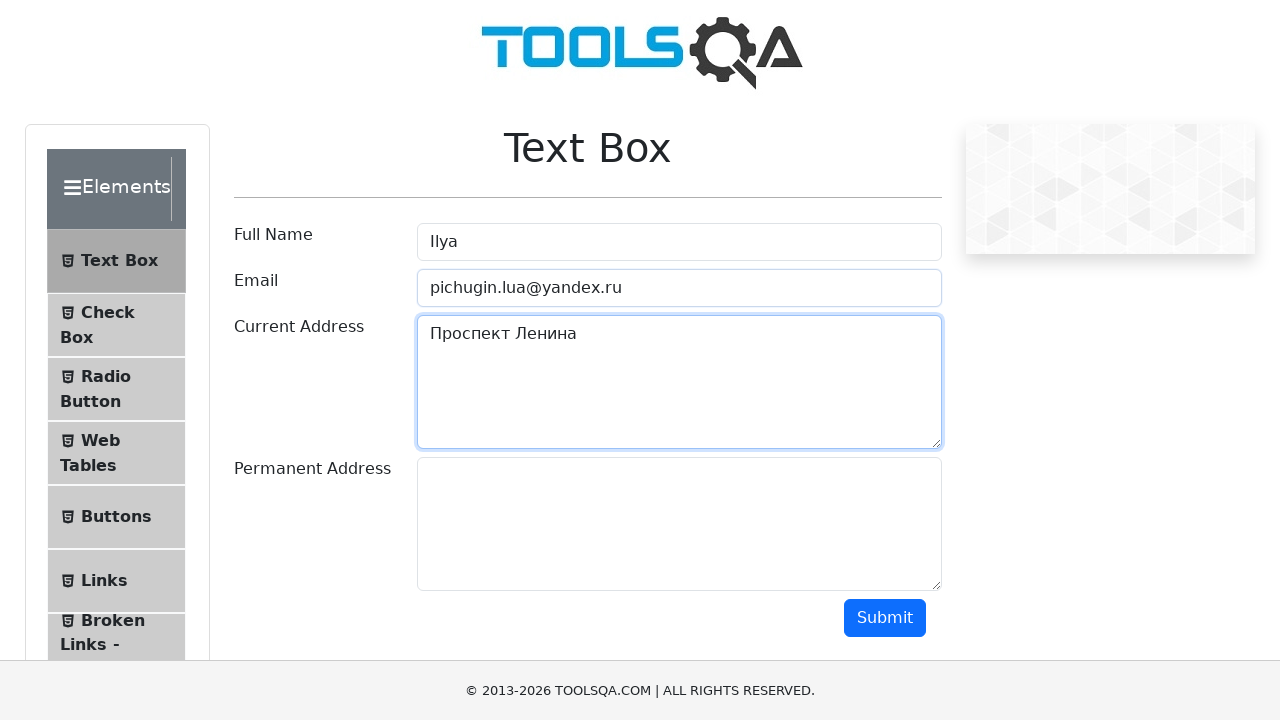

Filled in Permanent Address field with 'Проспект Лиги' on #permanentAddress
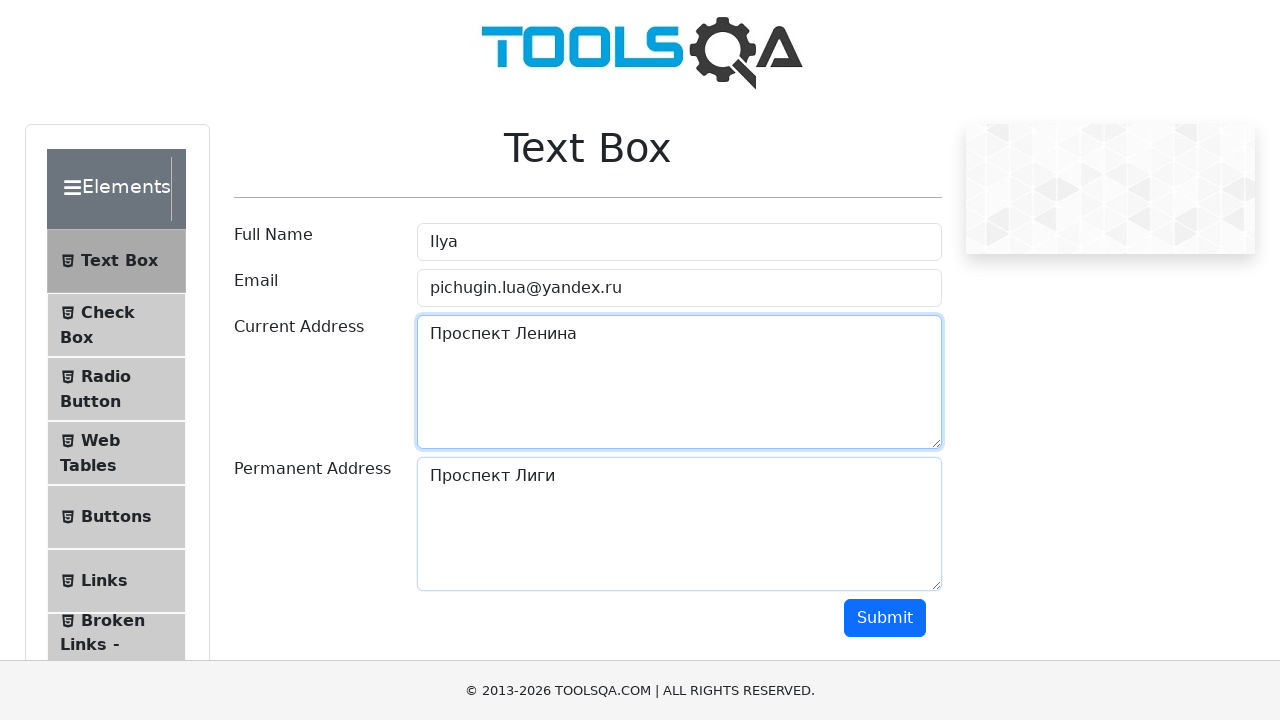

Clicked Submit button at (885, 618) on #submit
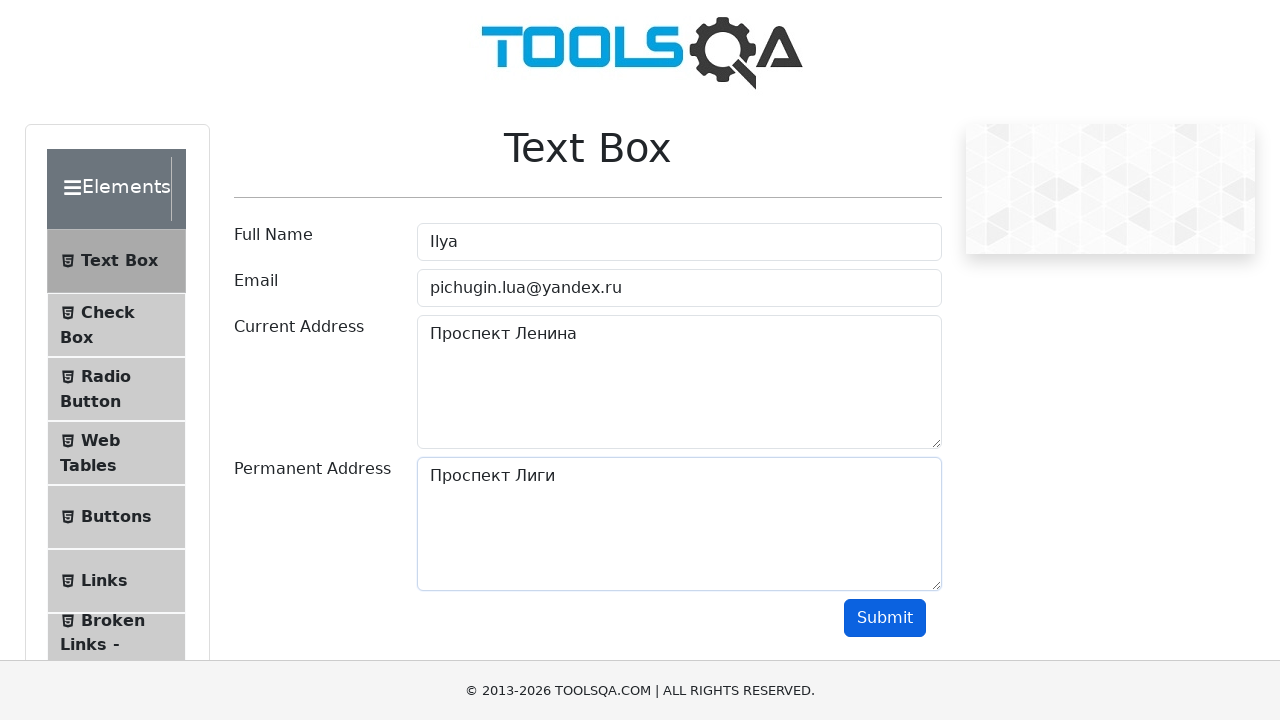

Output section loaded and displayed
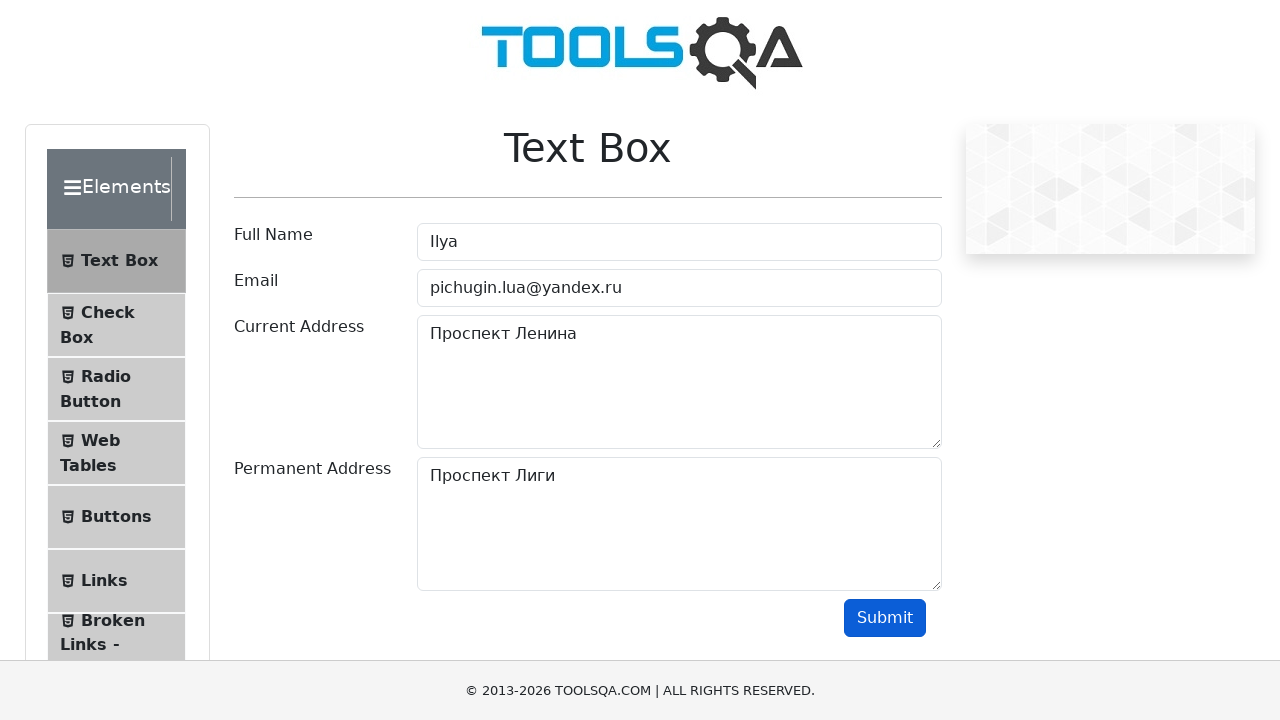

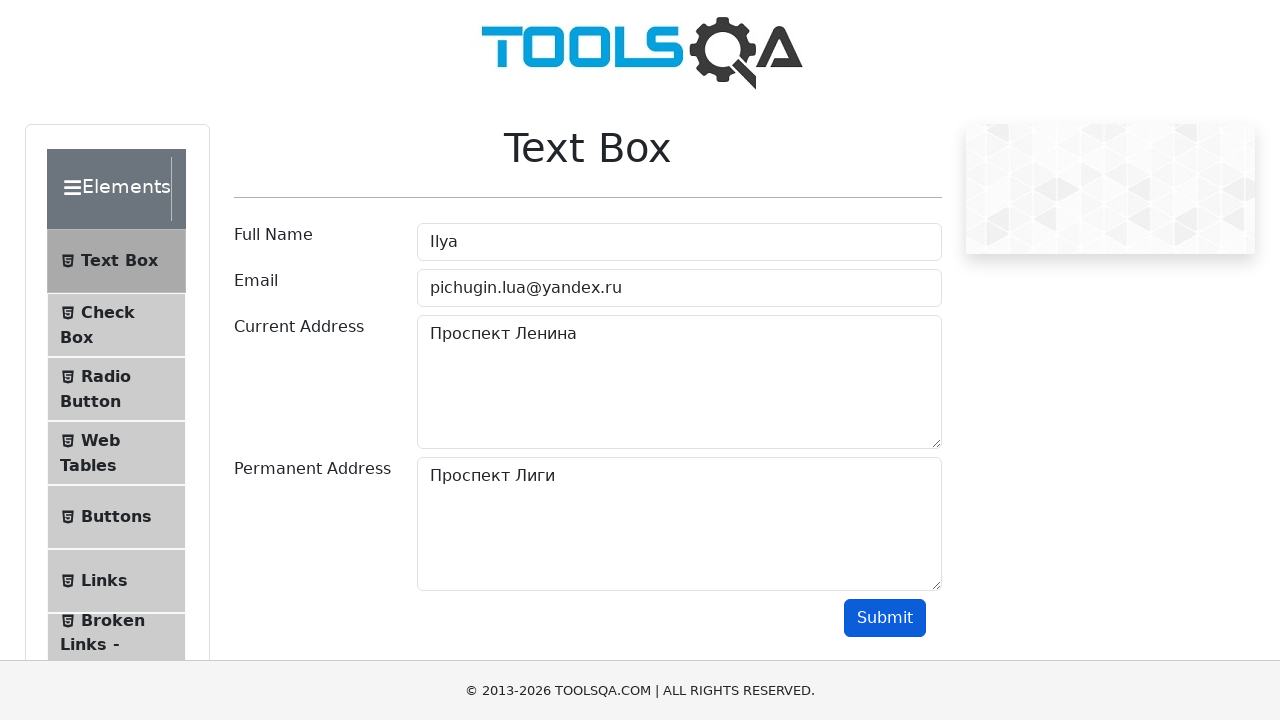